Tests that new todo items are appended to the bottom of the list by creating 3 items and verifying the count display.

Starting URL: https://demo.playwright.dev/todomvc

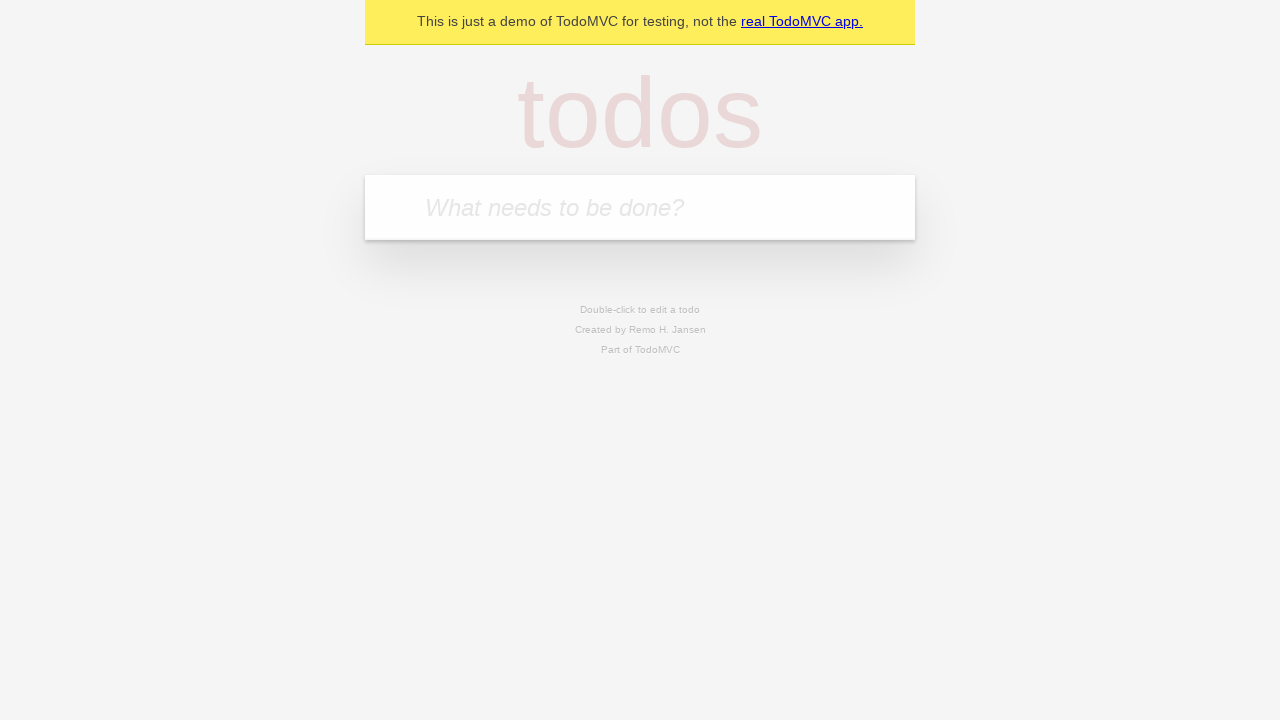

Filled todo input with 'buy some cheese' on internal:attr=[placeholder="What needs to be done?"i]
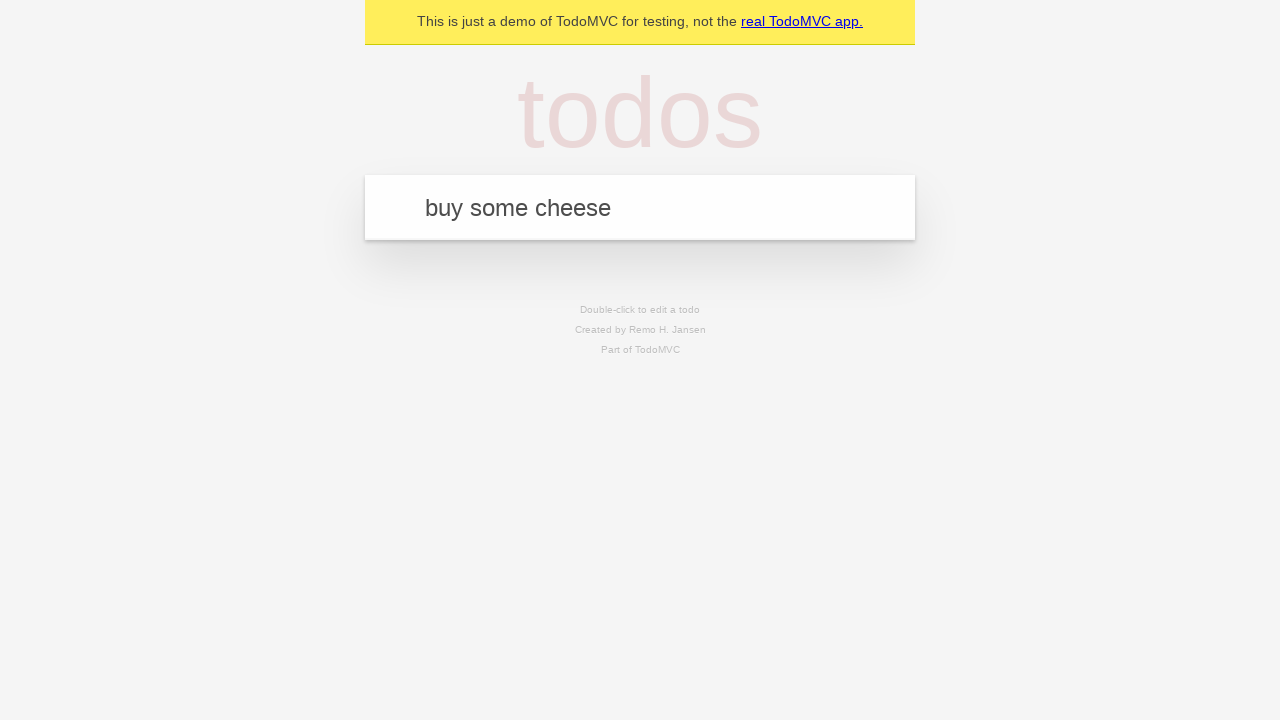

Pressed Enter to create first todo item on internal:attr=[placeholder="What needs to be done?"i]
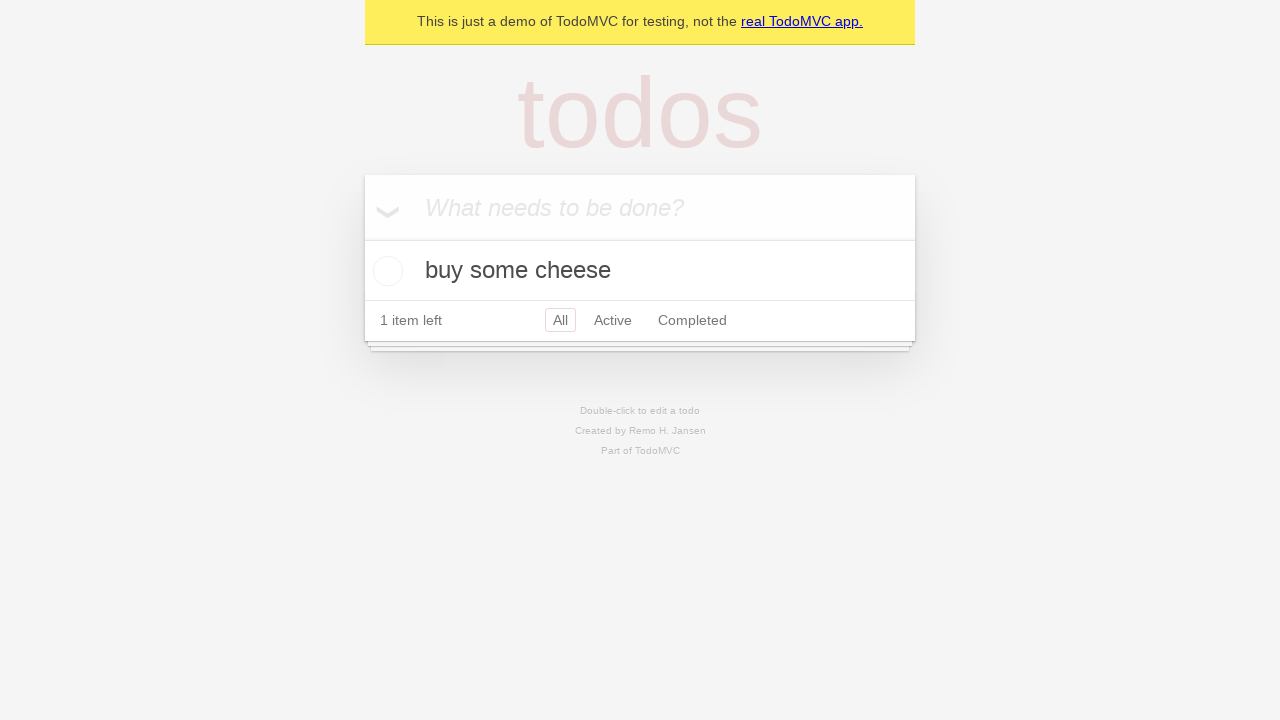

Filled todo input with 'feed the cat' on internal:attr=[placeholder="What needs to be done?"i]
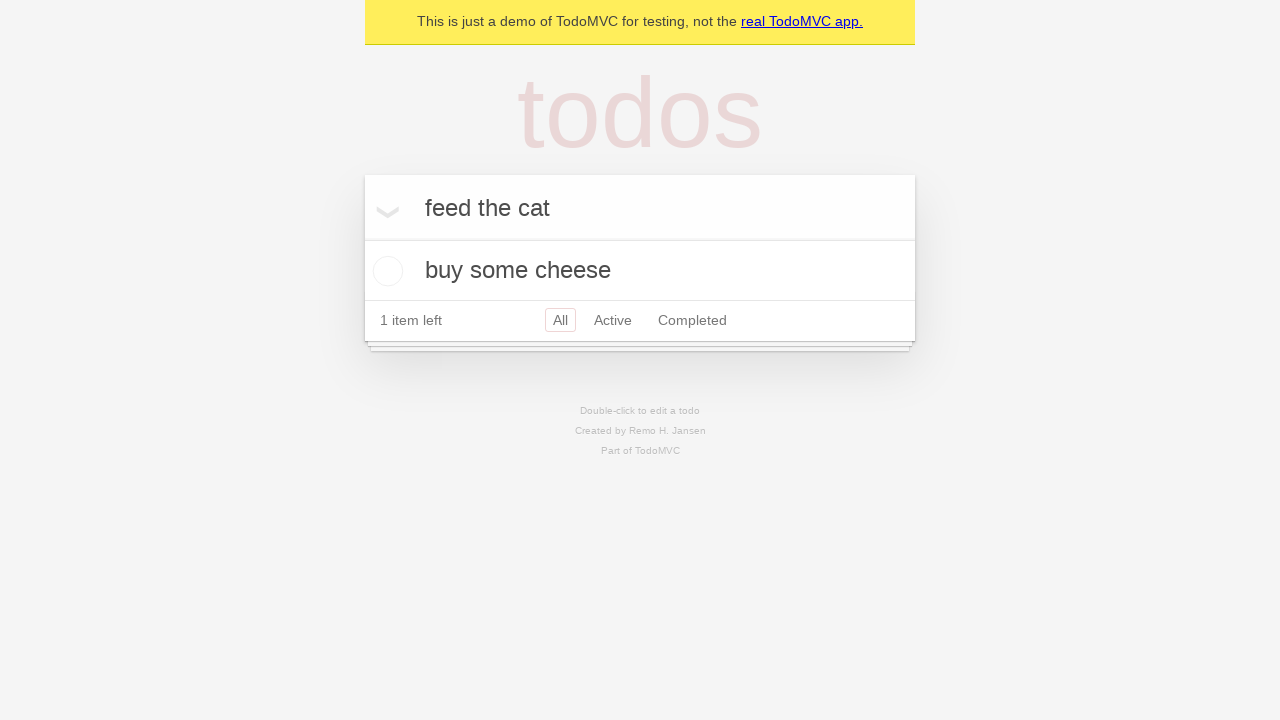

Pressed Enter to create second todo item on internal:attr=[placeholder="What needs to be done?"i]
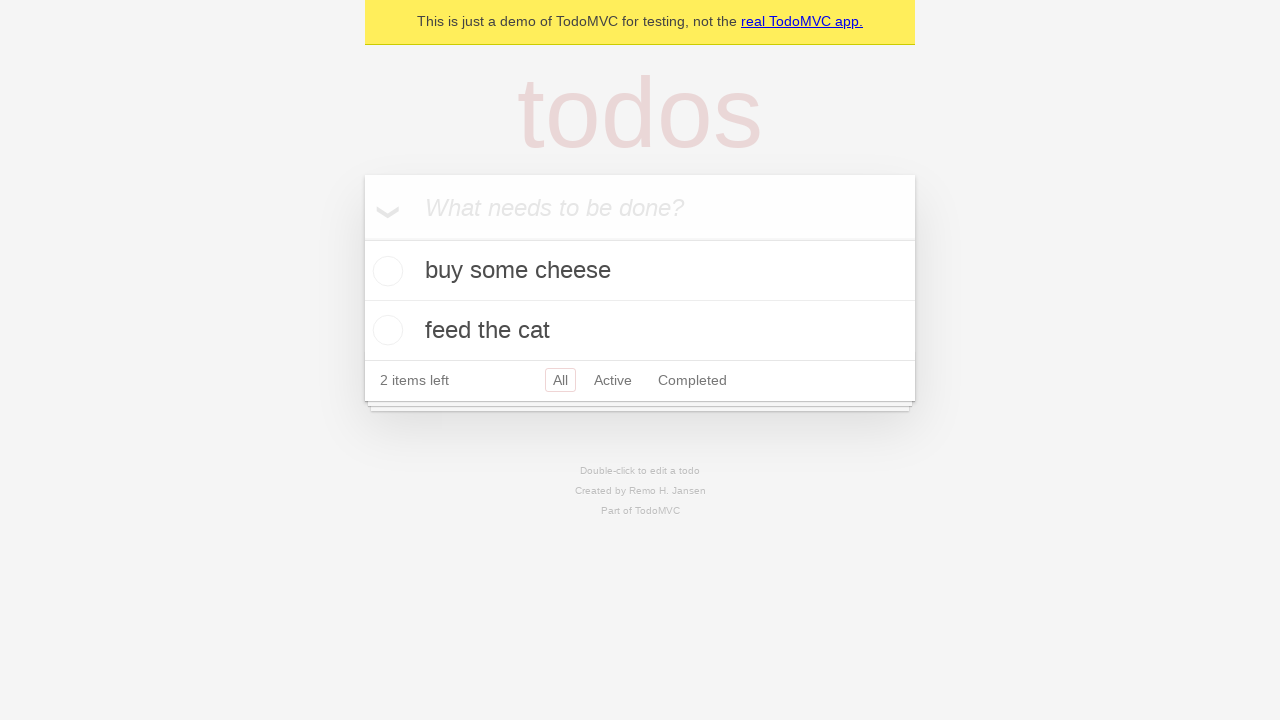

Filled todo input with 'book a doctors appointment' on internal:attr=[placeholder="What needs to be done?"i]
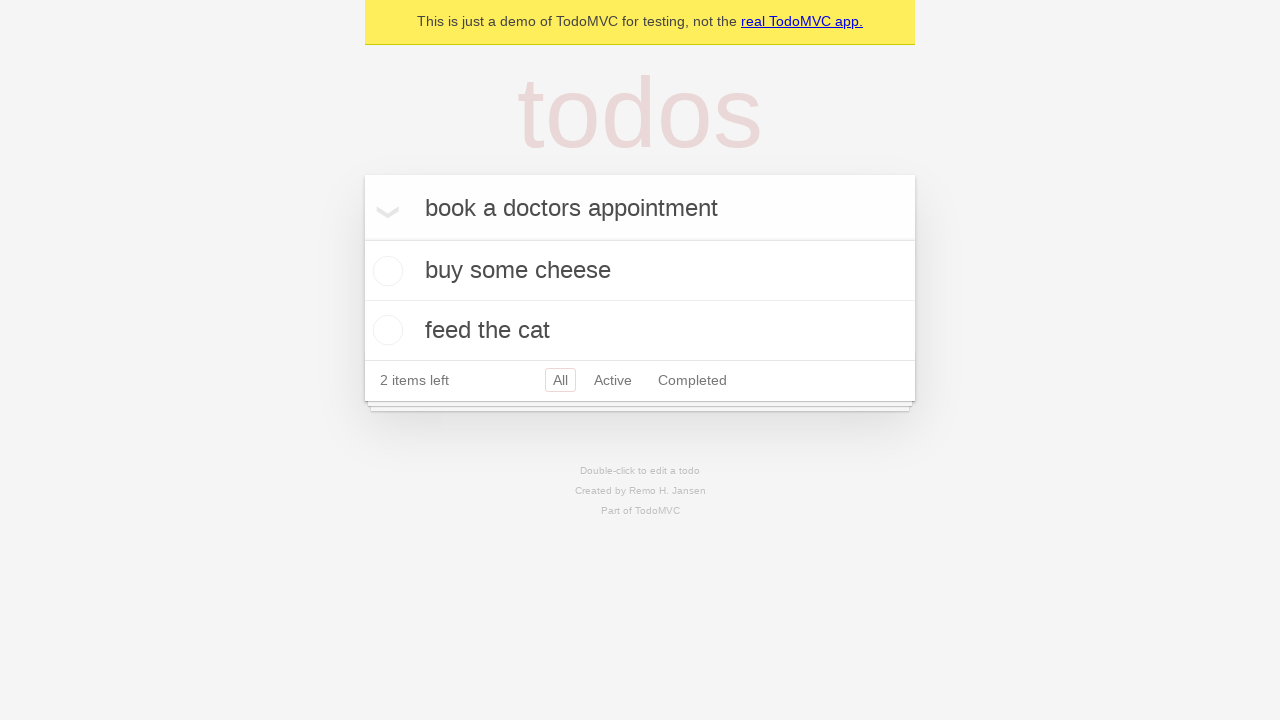

Pressed Enter to create third todo item on internal:attr=[placeholder="What needs to be done?"i]
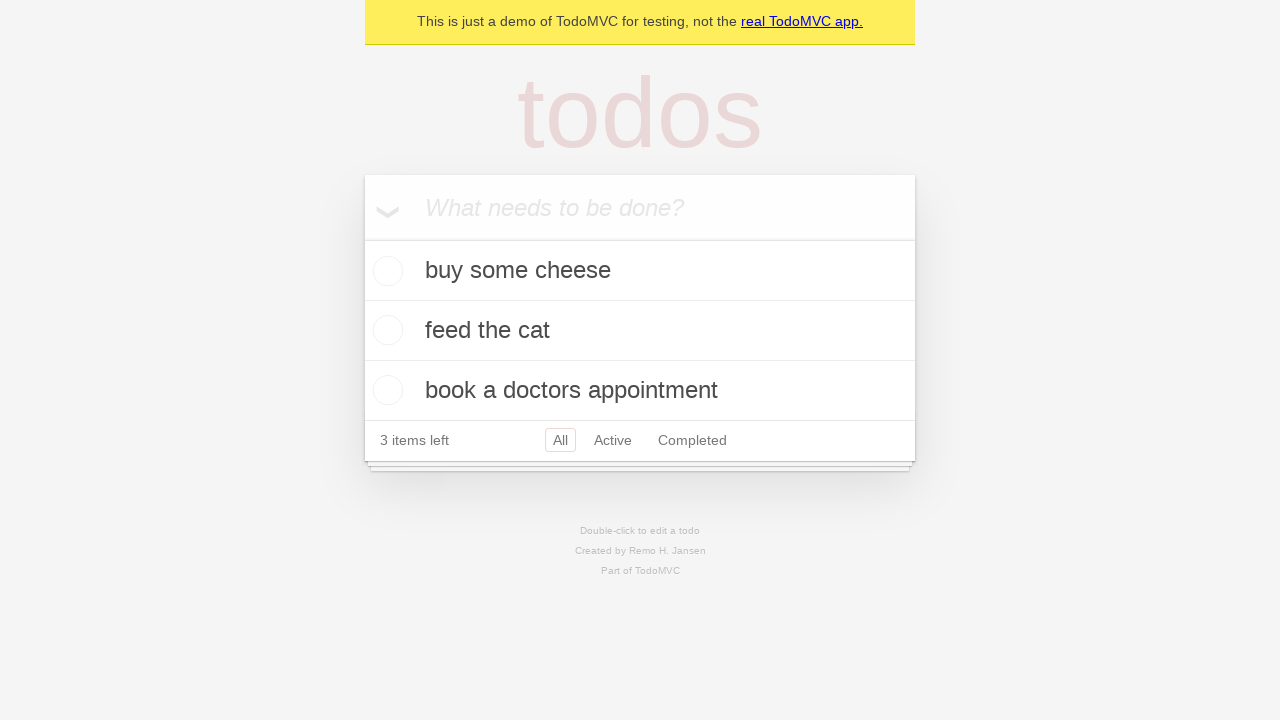

Todo count selector loaded, verifying 3 items were added to the list
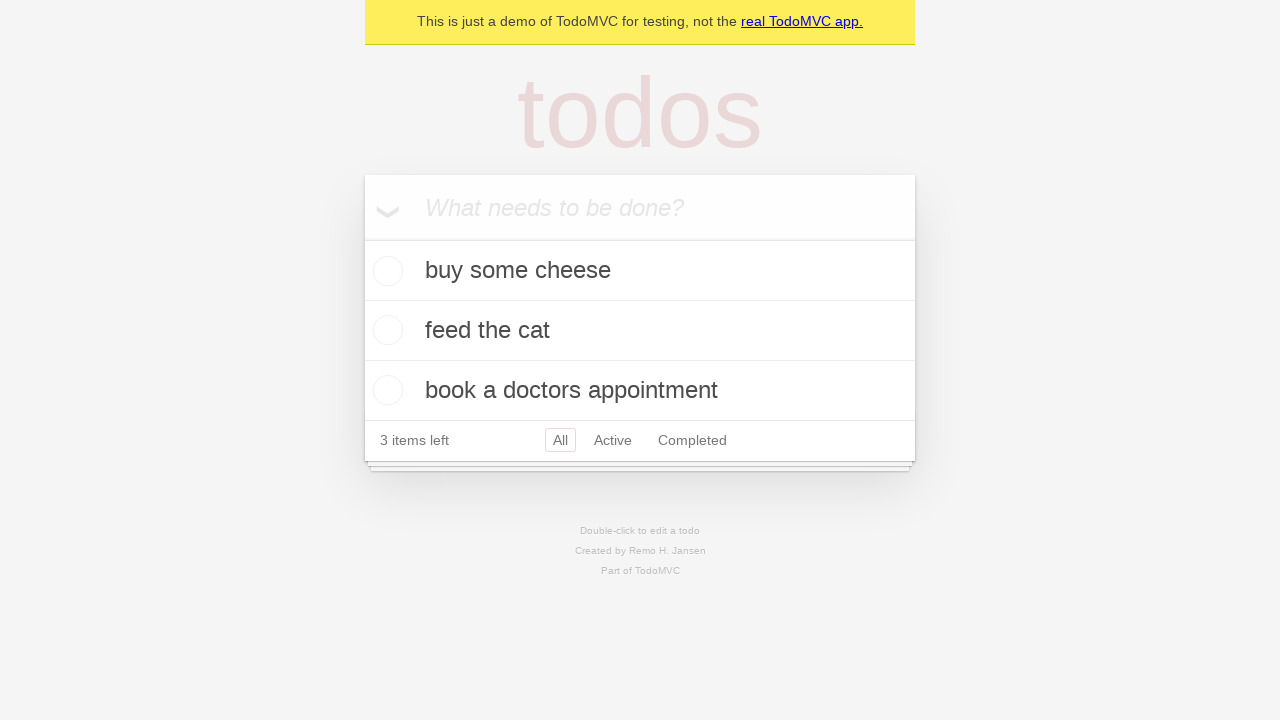

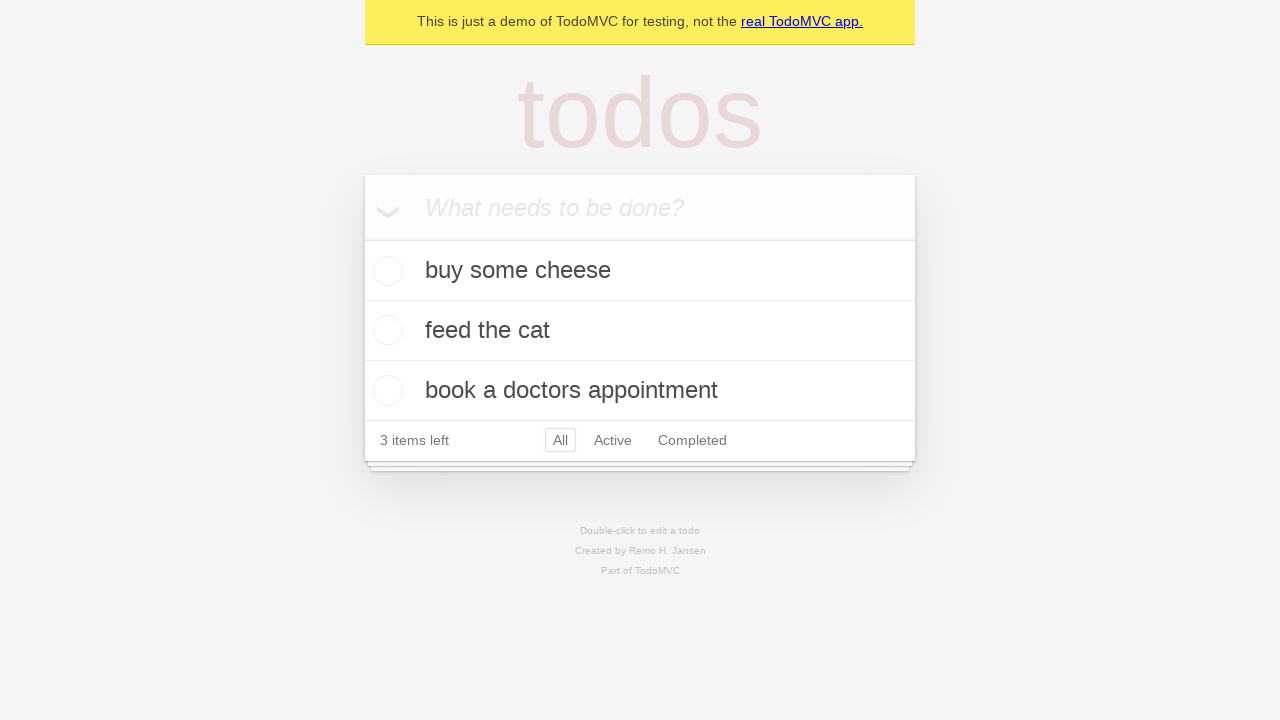